Opens Target main page and searches for a product, then waits for search results to load

Starting URL: https://www.target.com/

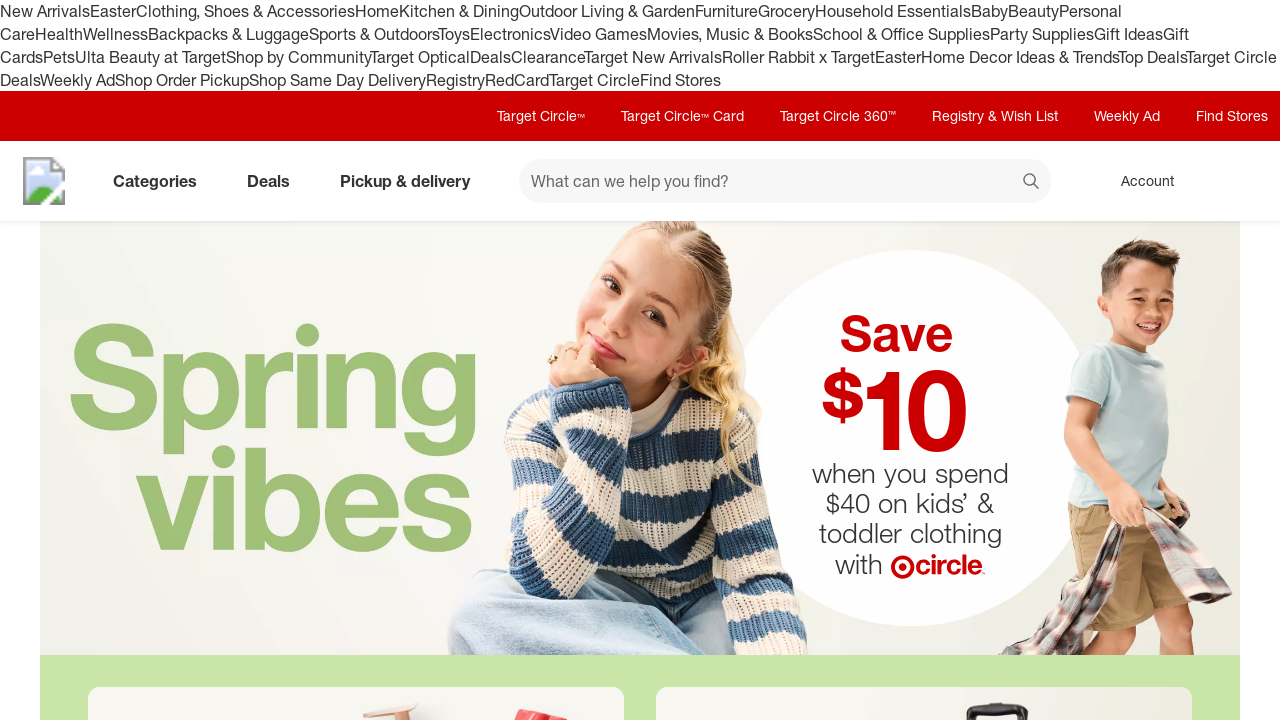

Filled search field with 'wireless headphones' on #search
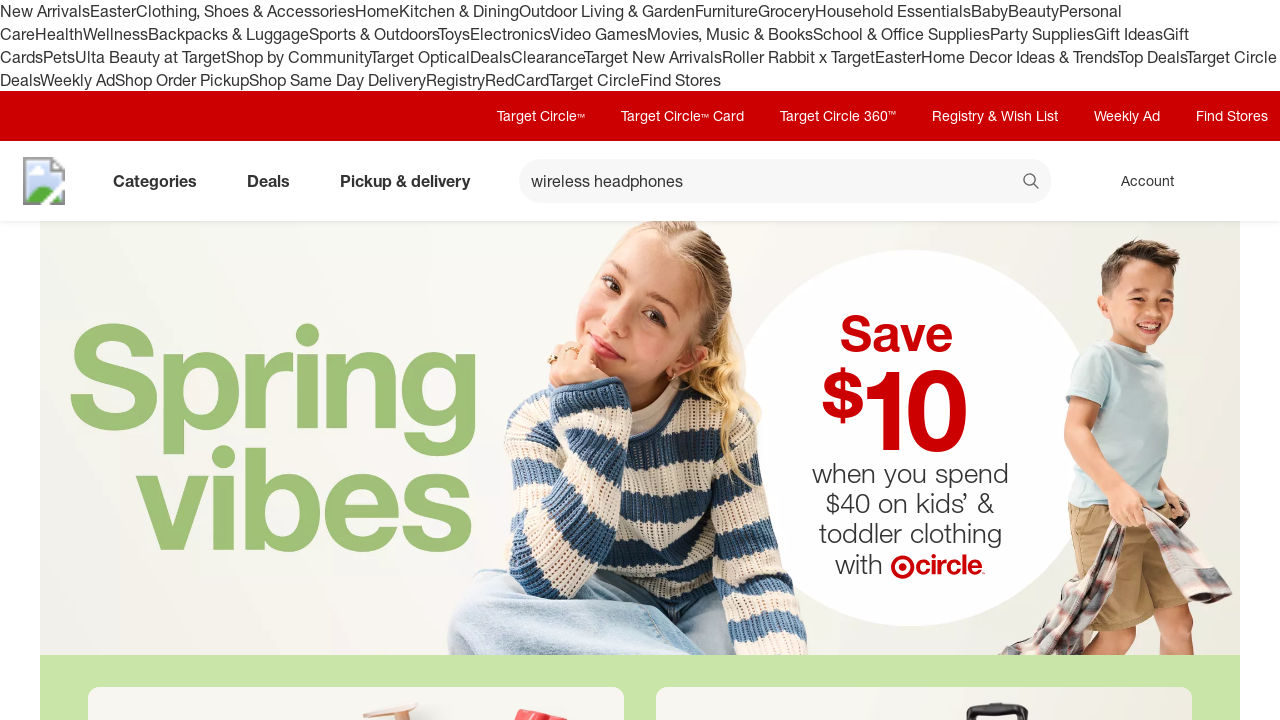

Clicked search button to search for product at (1032, 183) on button[data-test='@web/Search/SearchButton']
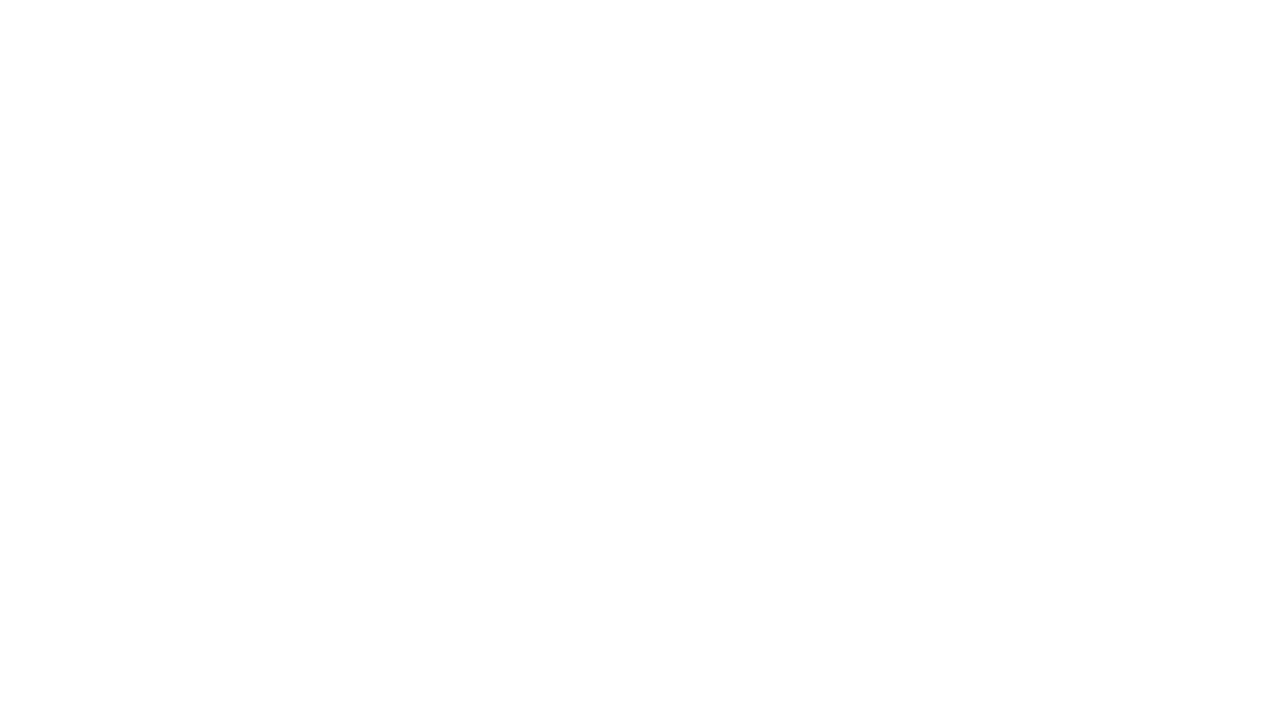

Search results loaded and network idle
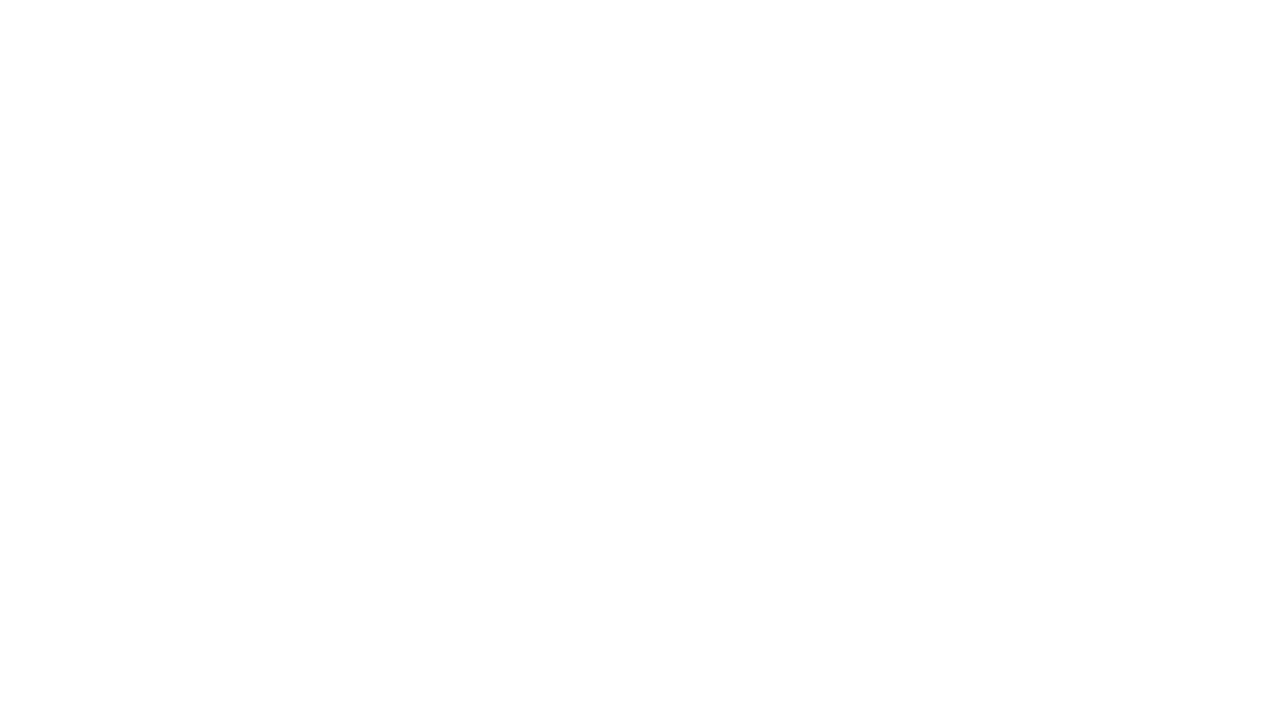

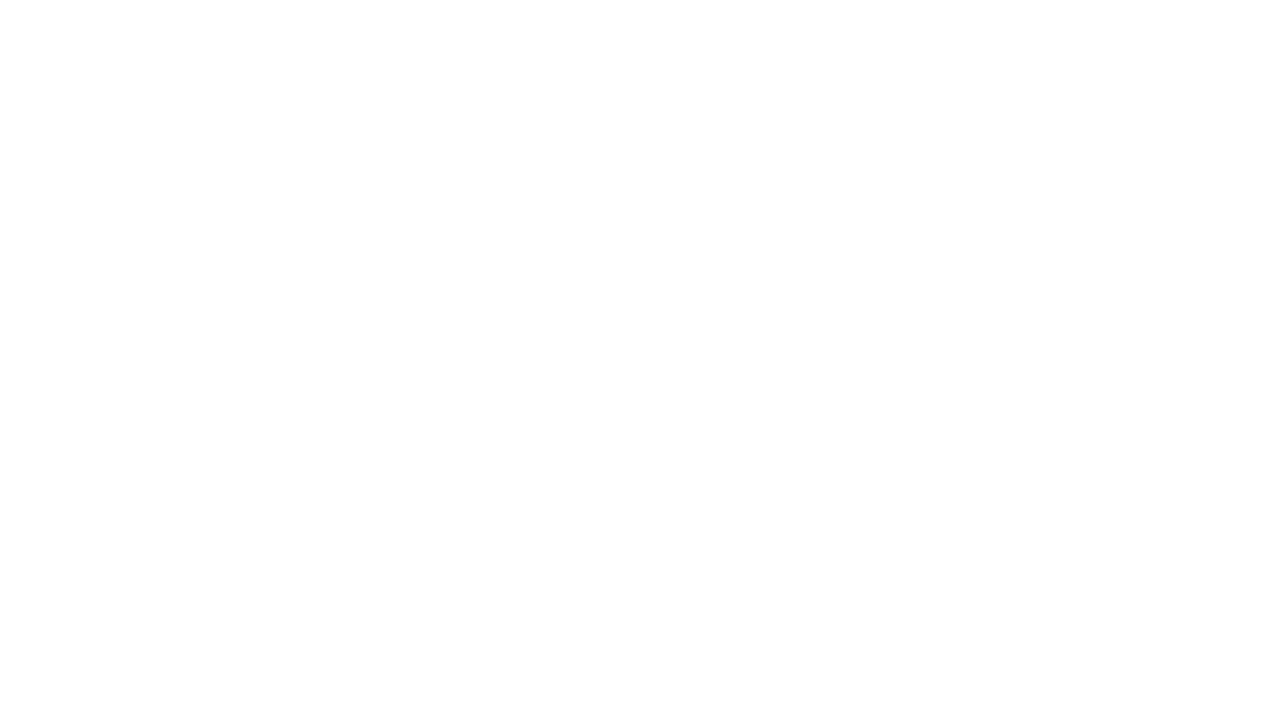